Tests the checkout process by filling out order details and completing a purchase from the cart page

Starting URL: https://www.demoblaze.com/

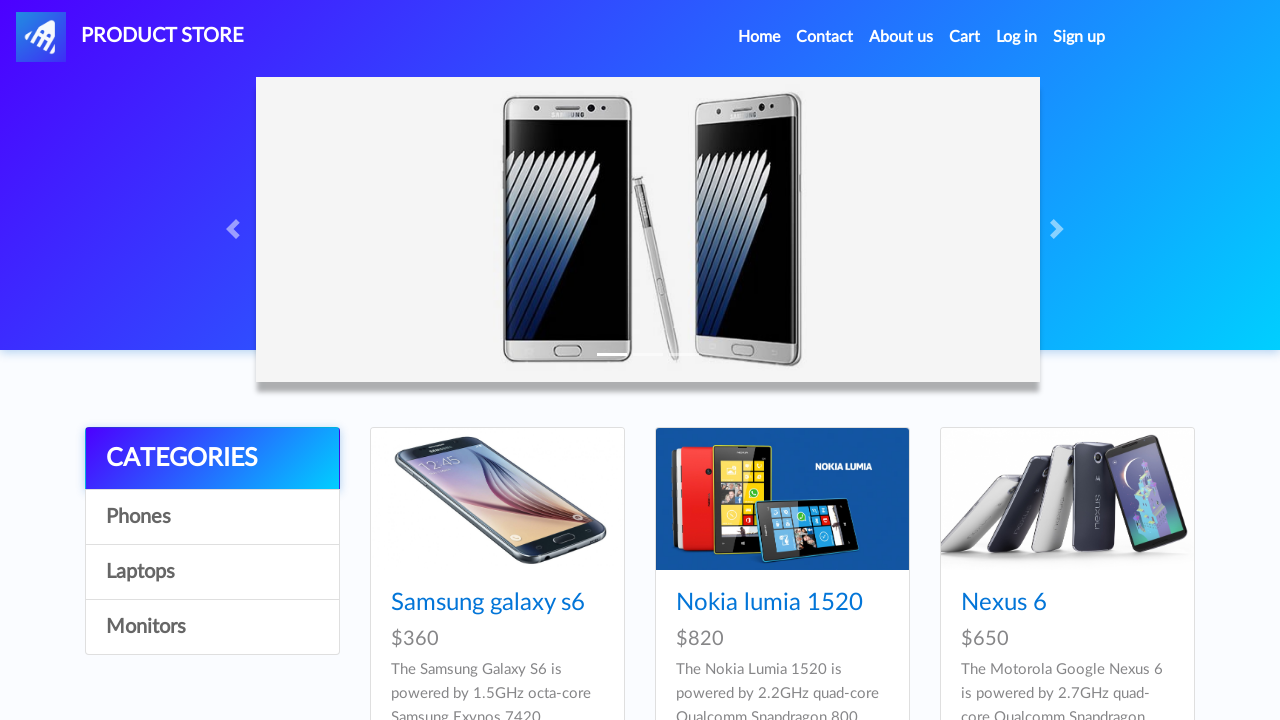

Clicked cart icon to navigate to cart page at (965, 37) on xpath=//li/a[@id='cartur']
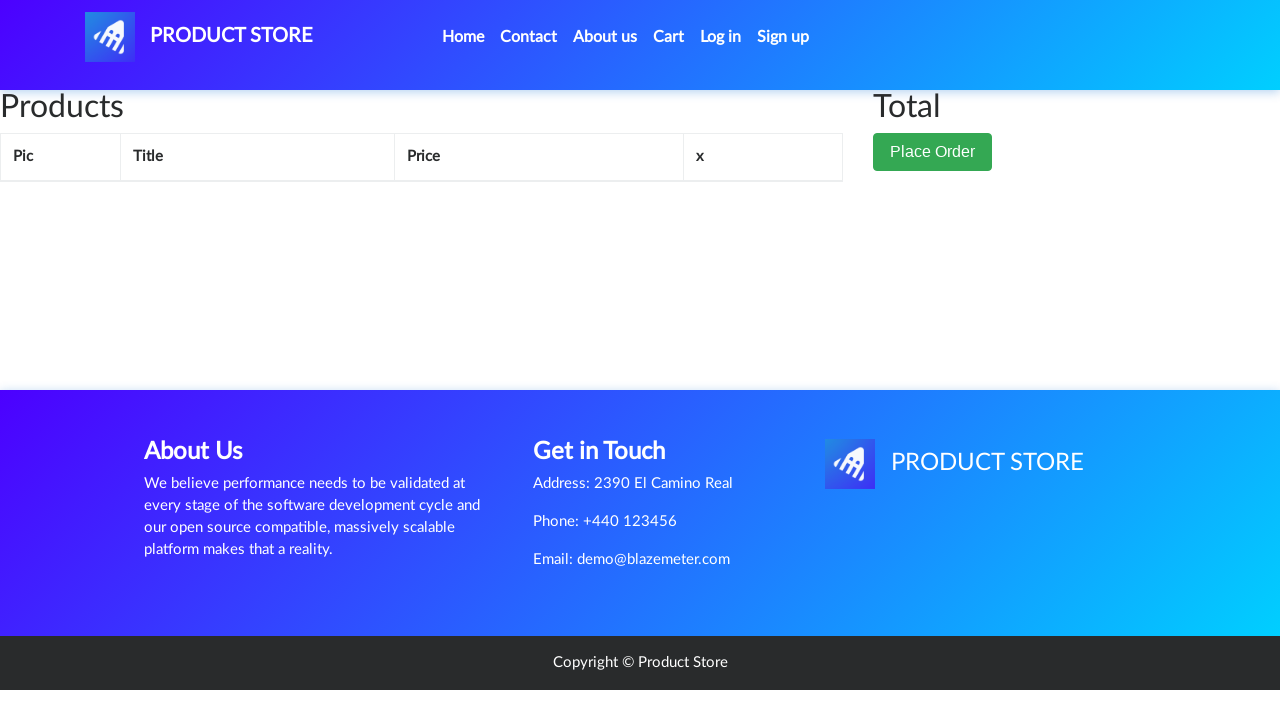

Clicked Place Order button to open order form modal at (933, 152) on button[data-toggle='modal']
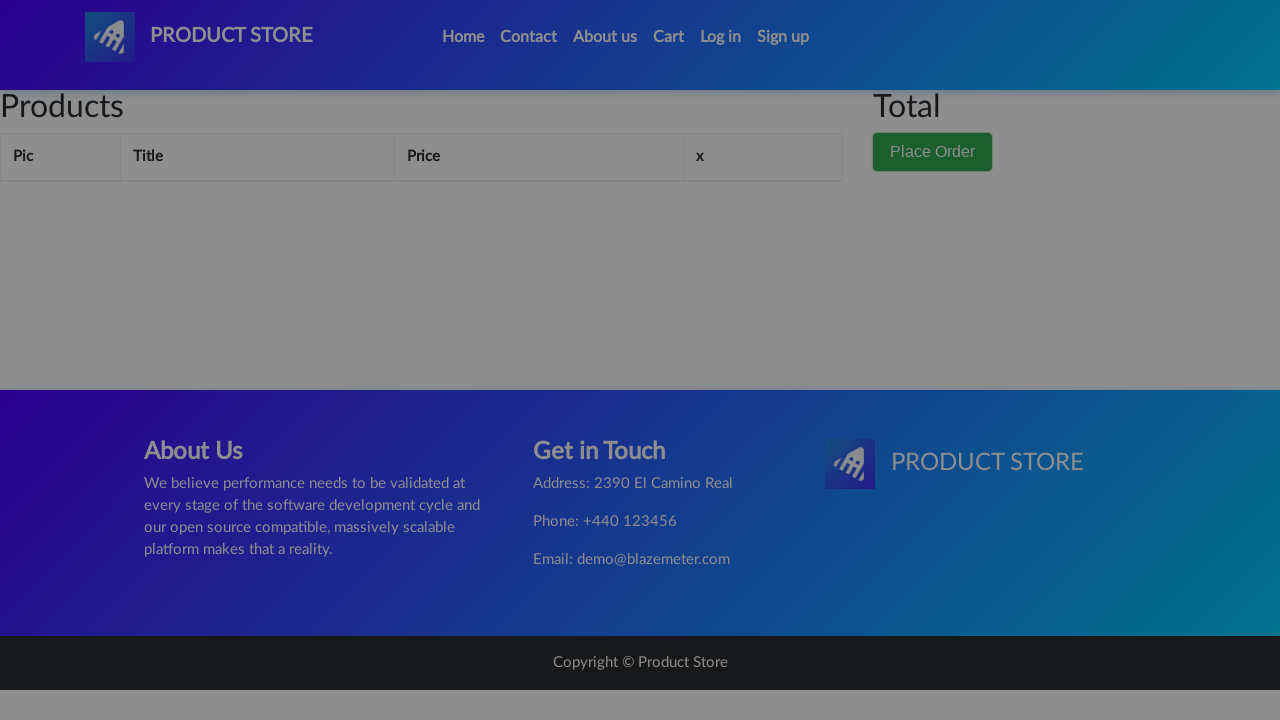

Filled in customer name field with 'John Doe' on #name
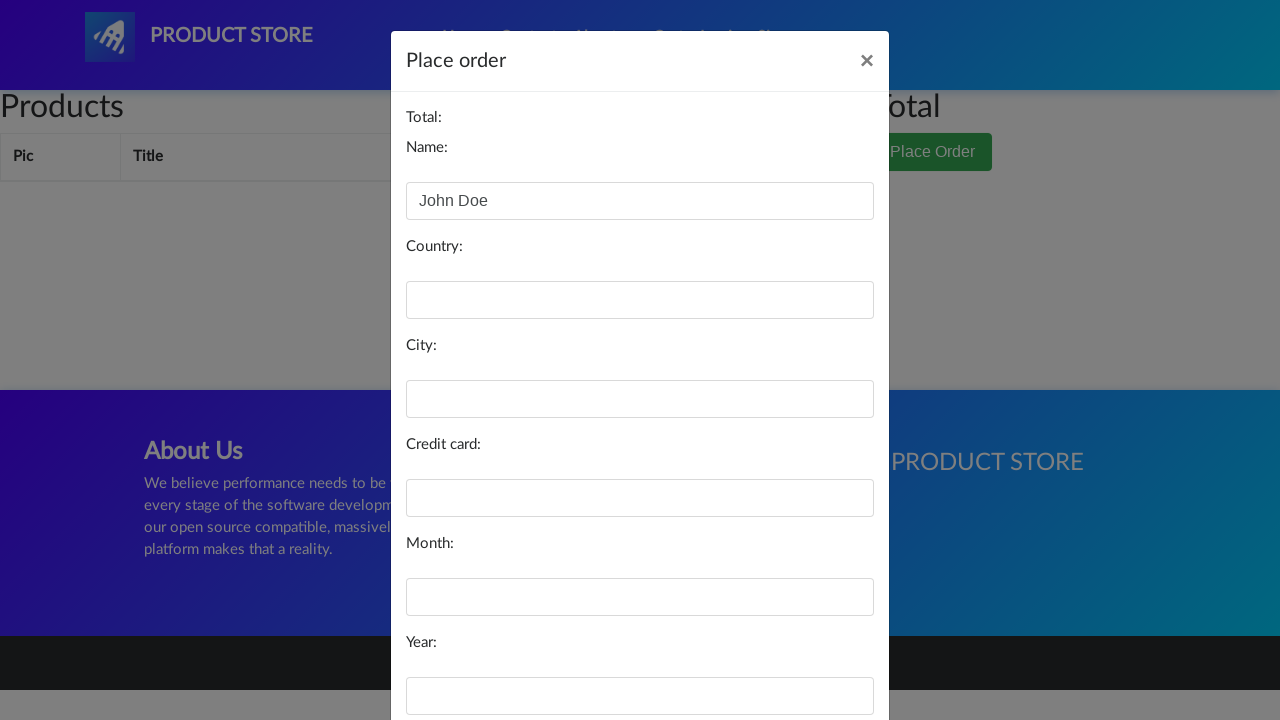

Filled in country field with 'United States' on #country
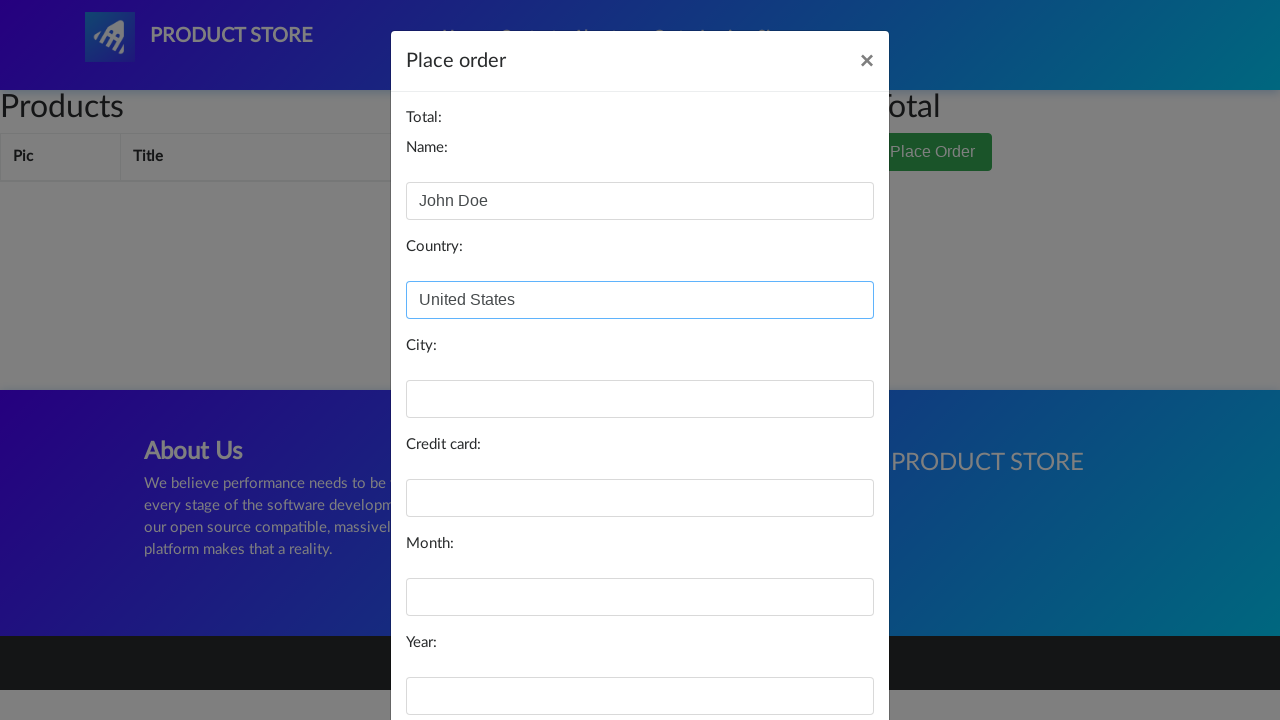

Filled in city field with 'New York' on #city
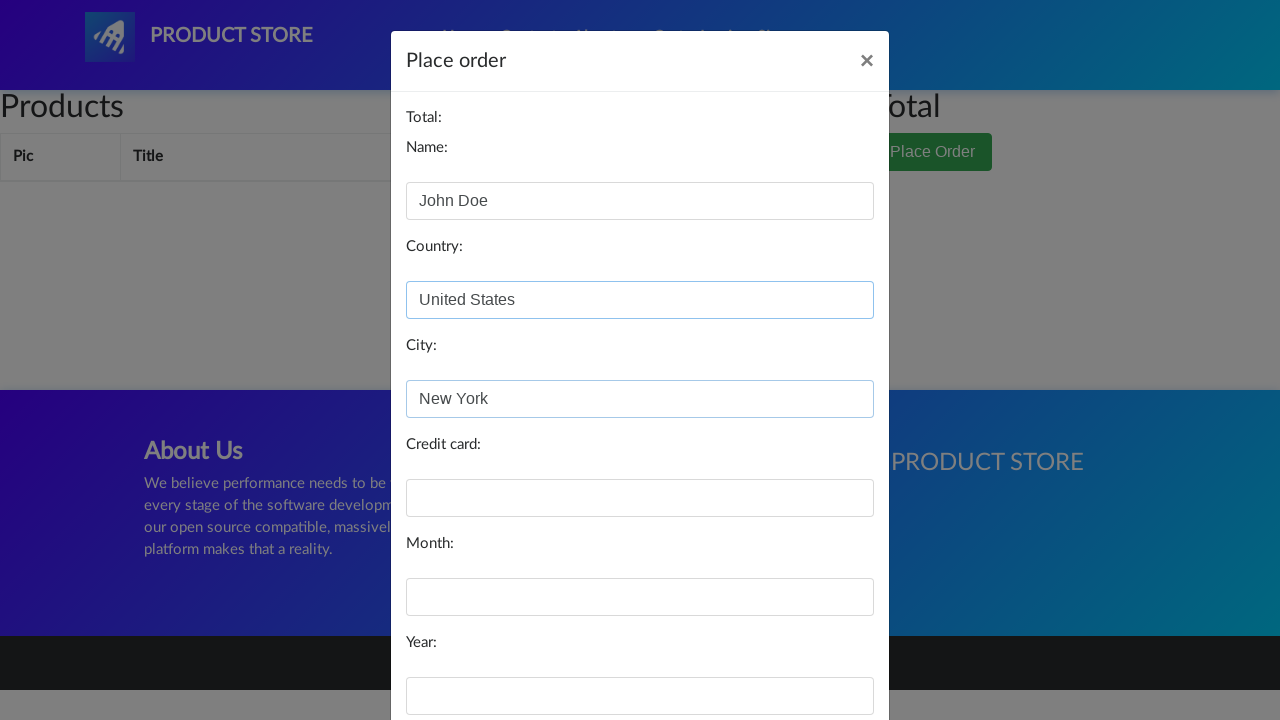

Filled in credit card field with test card number on #card
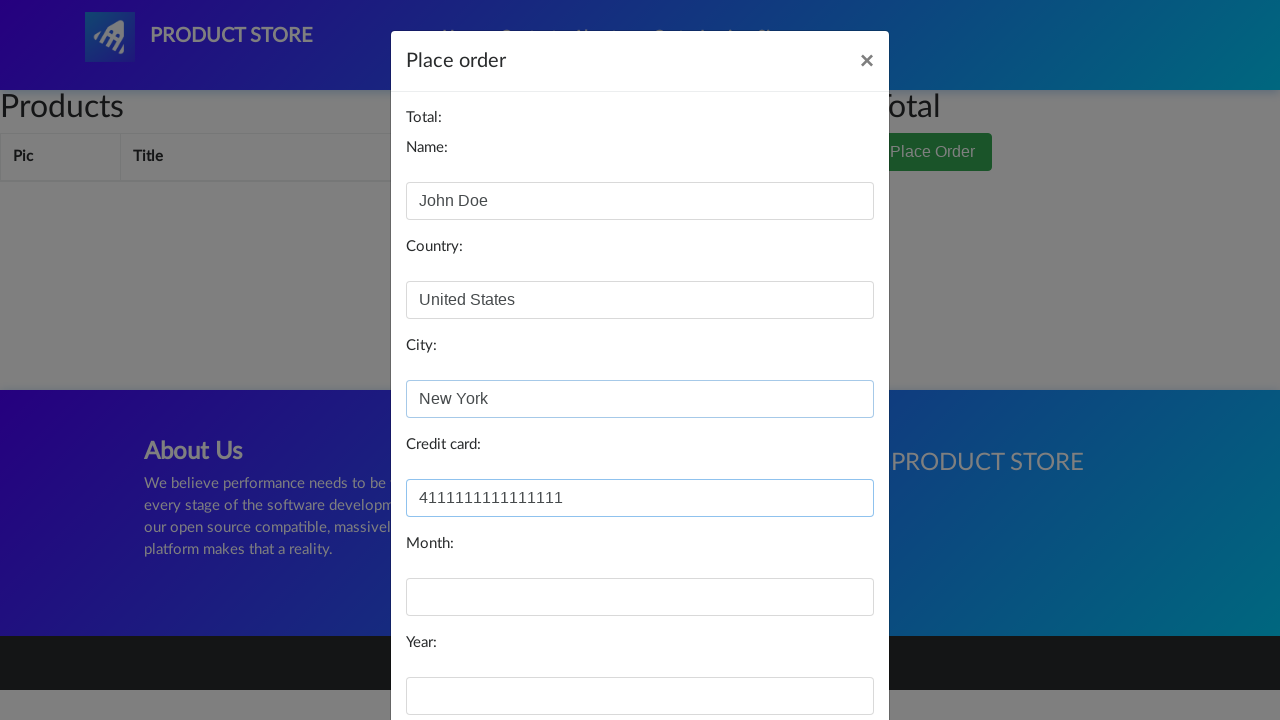

Filled in expiration month field with '12' on #month
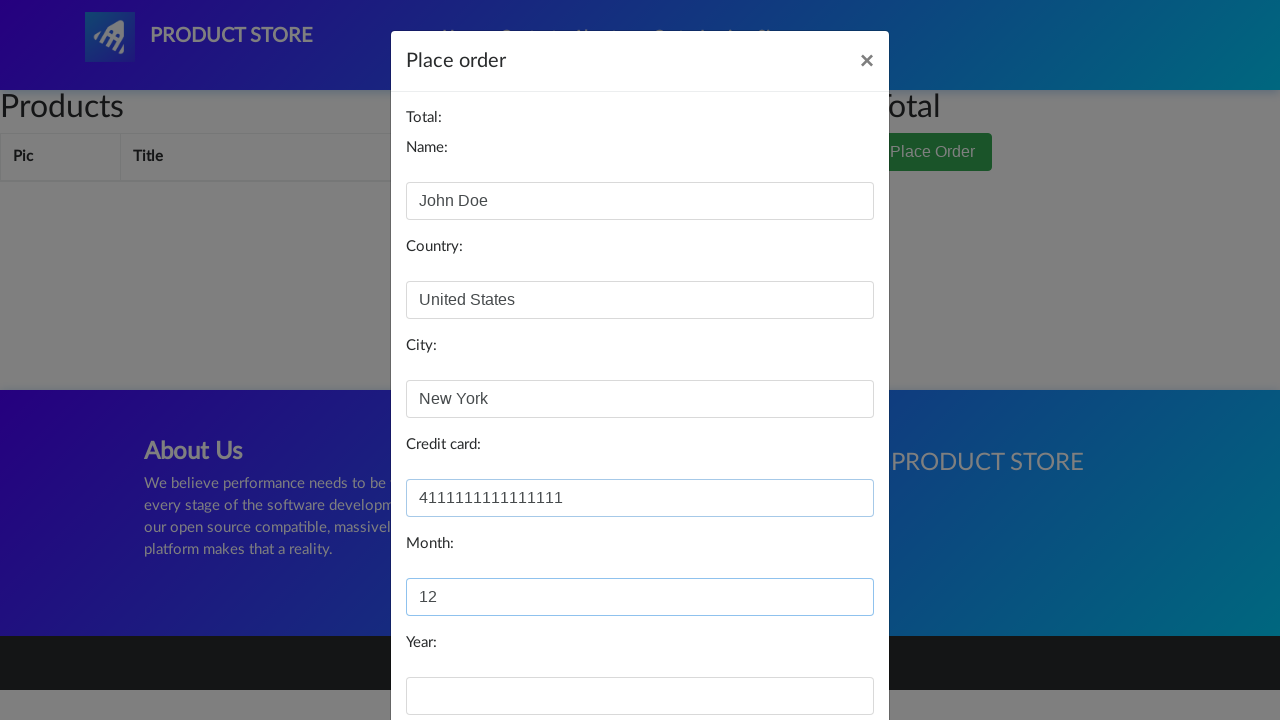

Filled in expiration year field with '2025' on #year
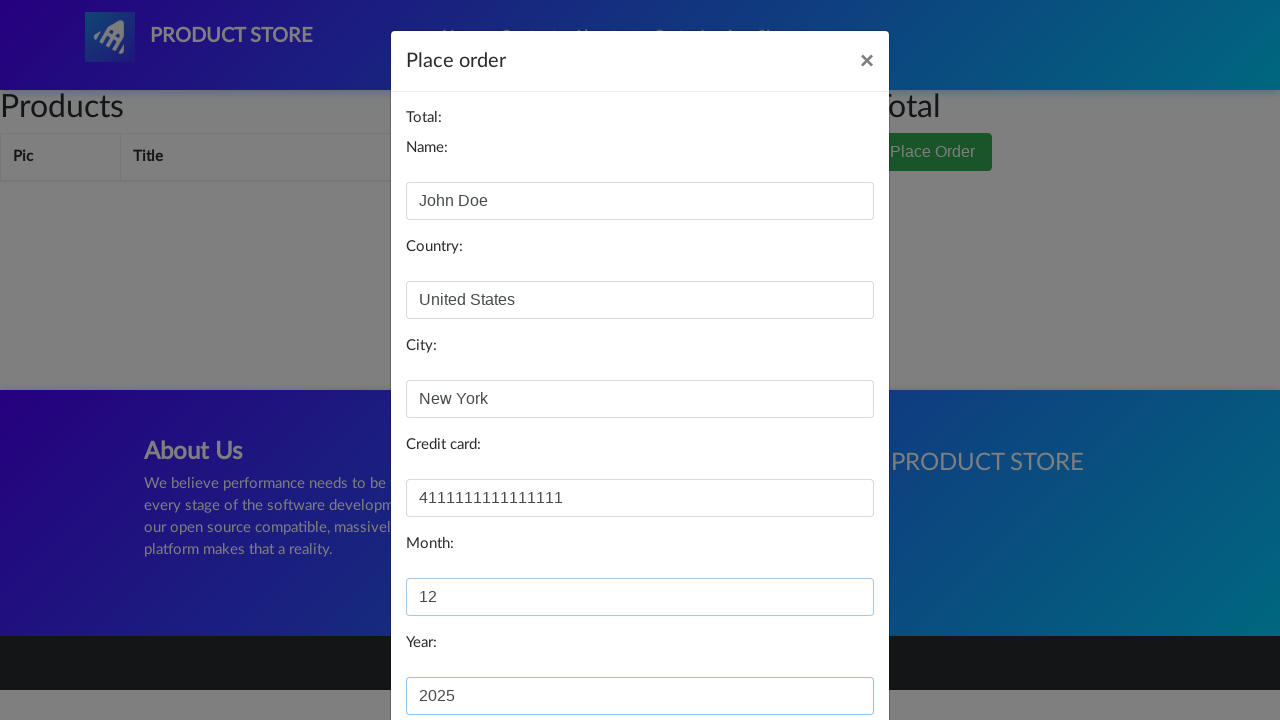

Clicked Purchase button to complete order at (823, 655) on button[onclick='purchaseOrder()']
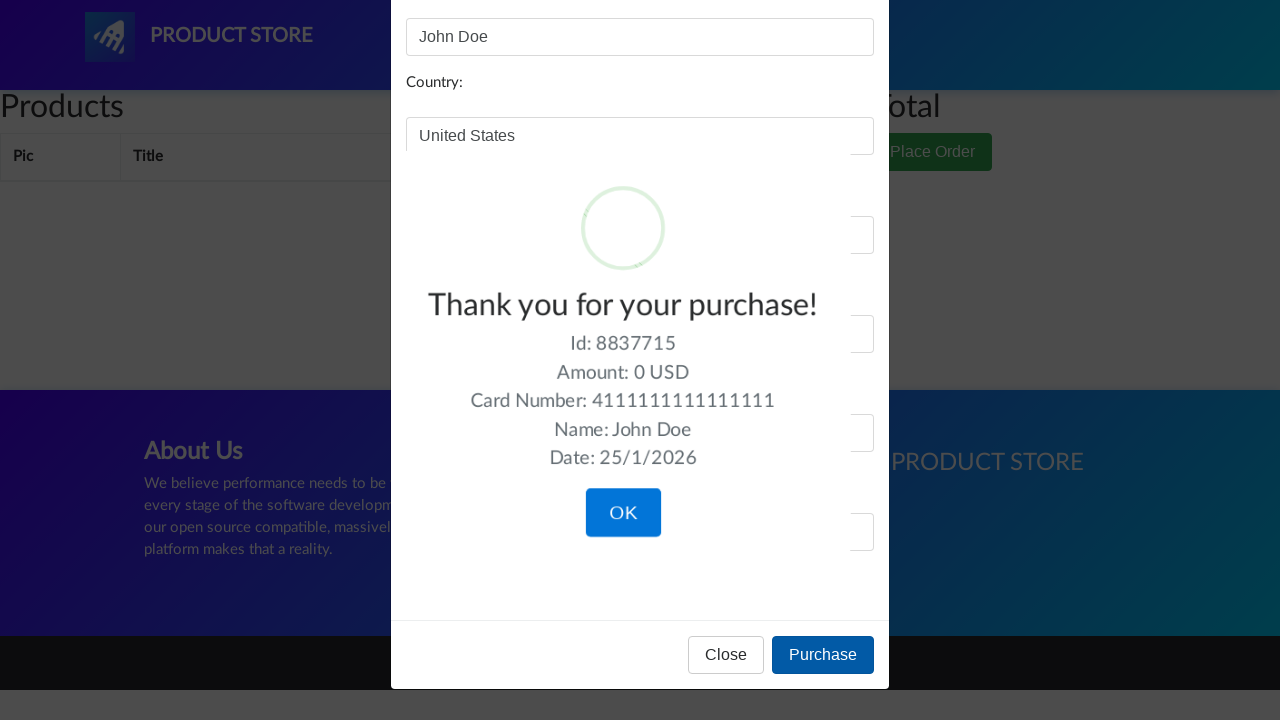

Order confirmation page loaded with thank you message
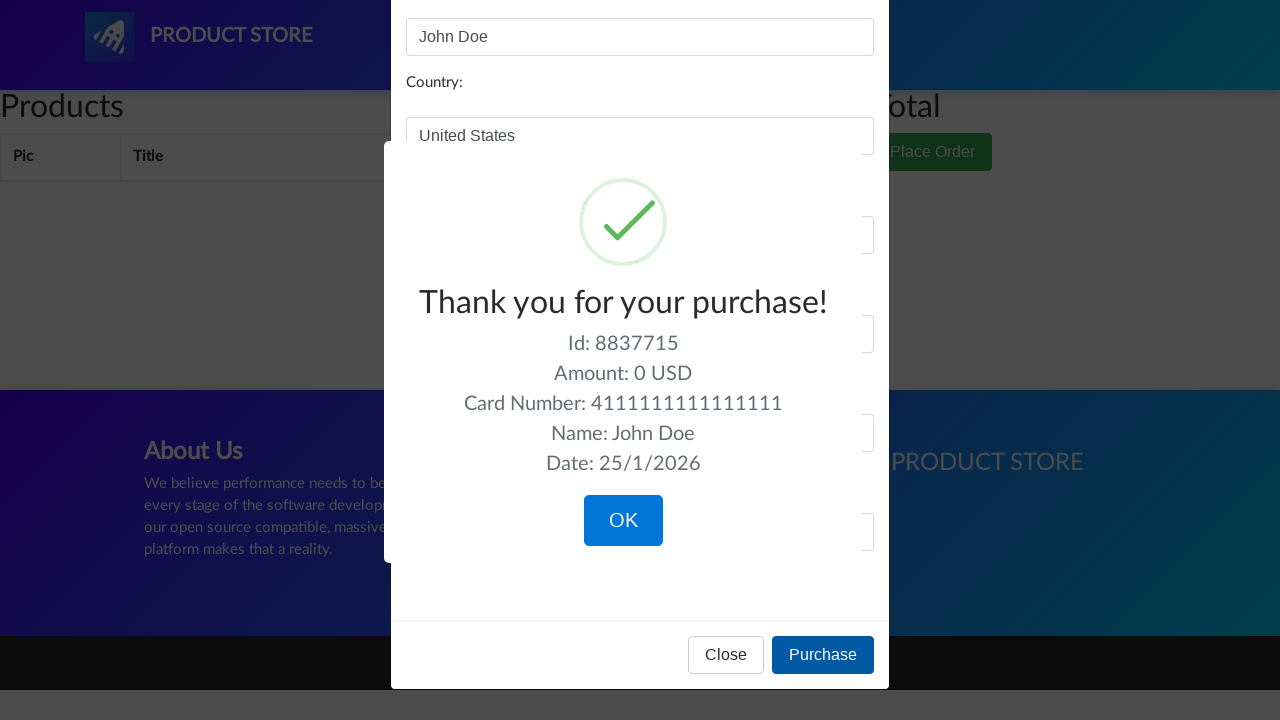

Clicked confirmation button to close order modal at (623, 521) on button[tabindex='1']
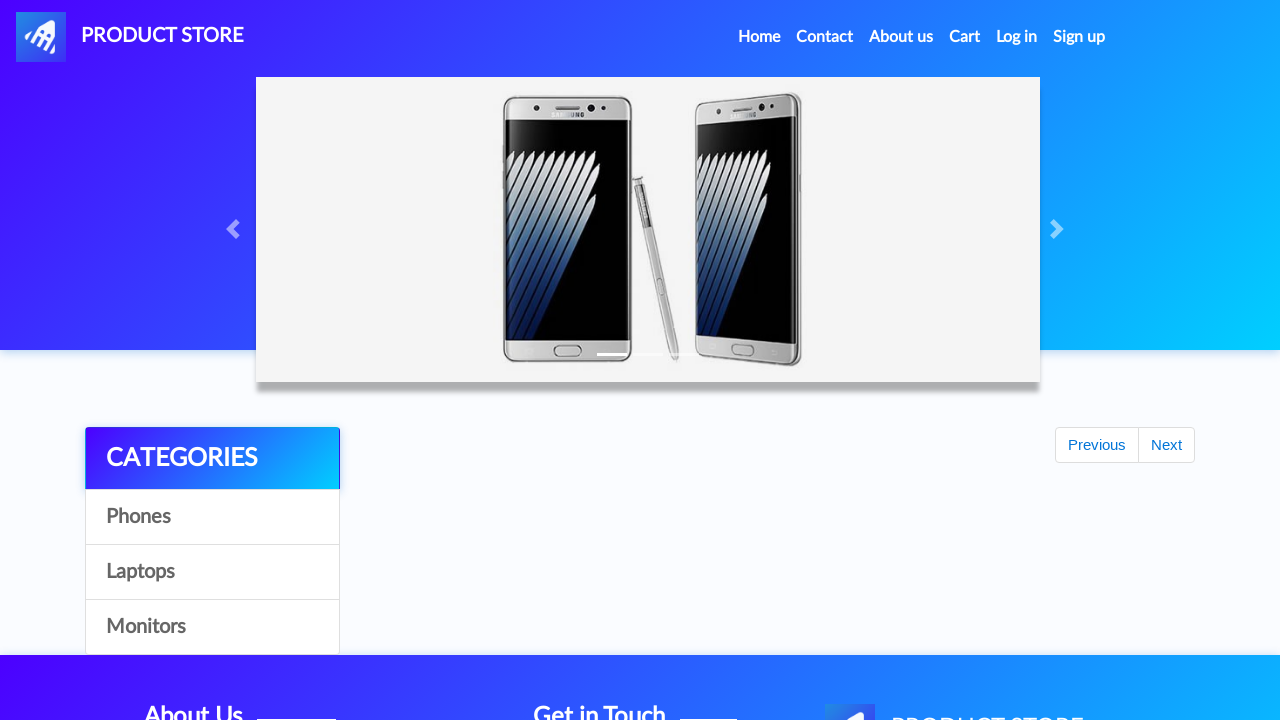

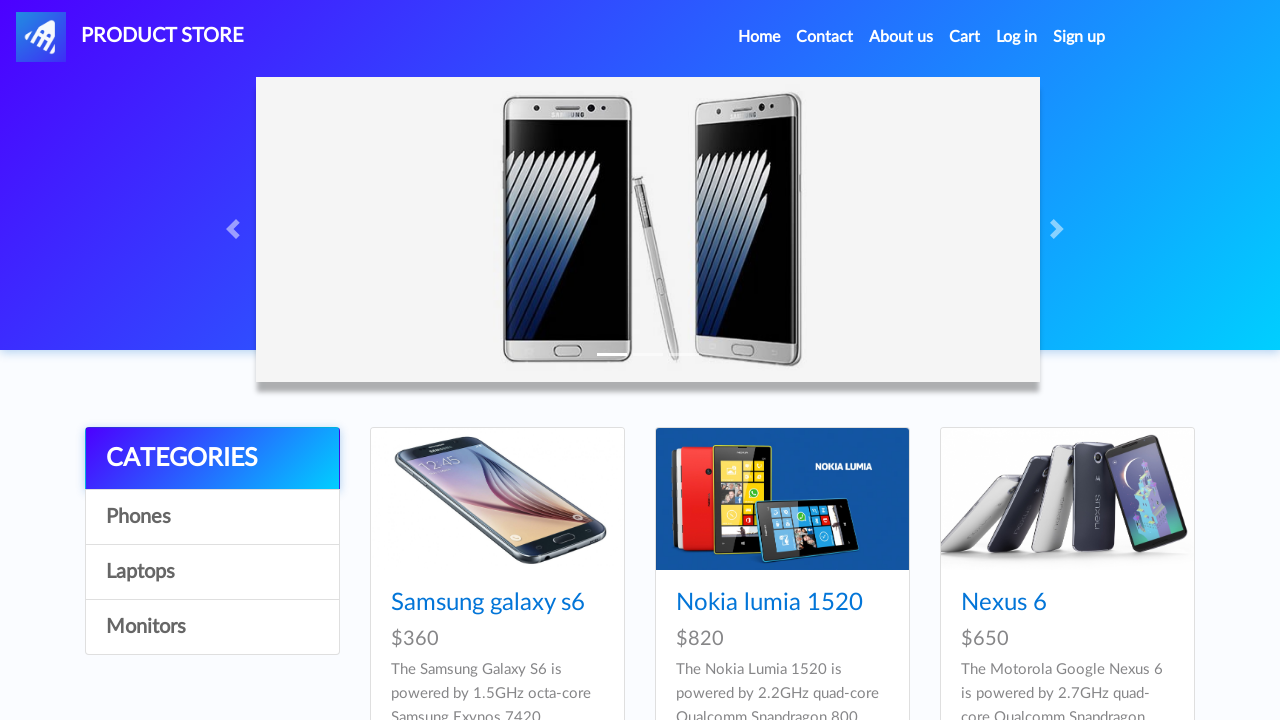